Tests that edits are cancelled when pressing Escape key

Starting URL: https://demo.playwright.dev/todomvc

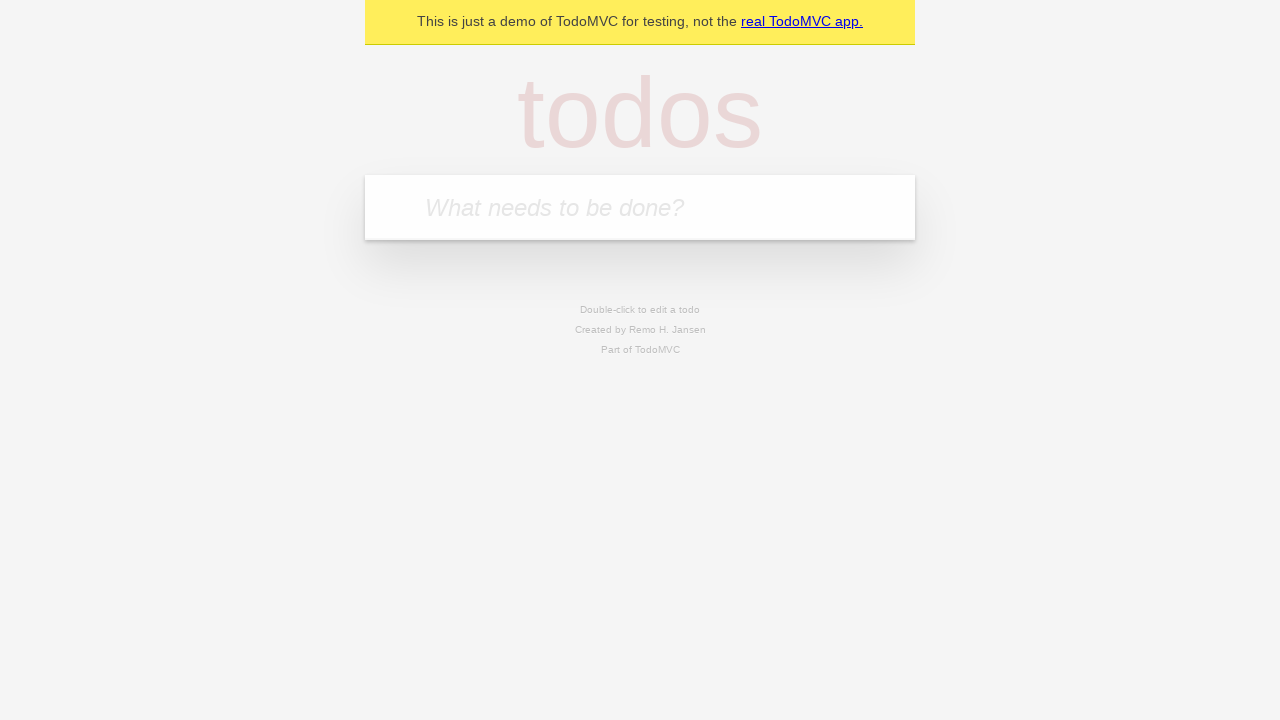

Filled input with first todo 'buy some cheese' on internal:attr=[placeholder="What needs to be done?"i]
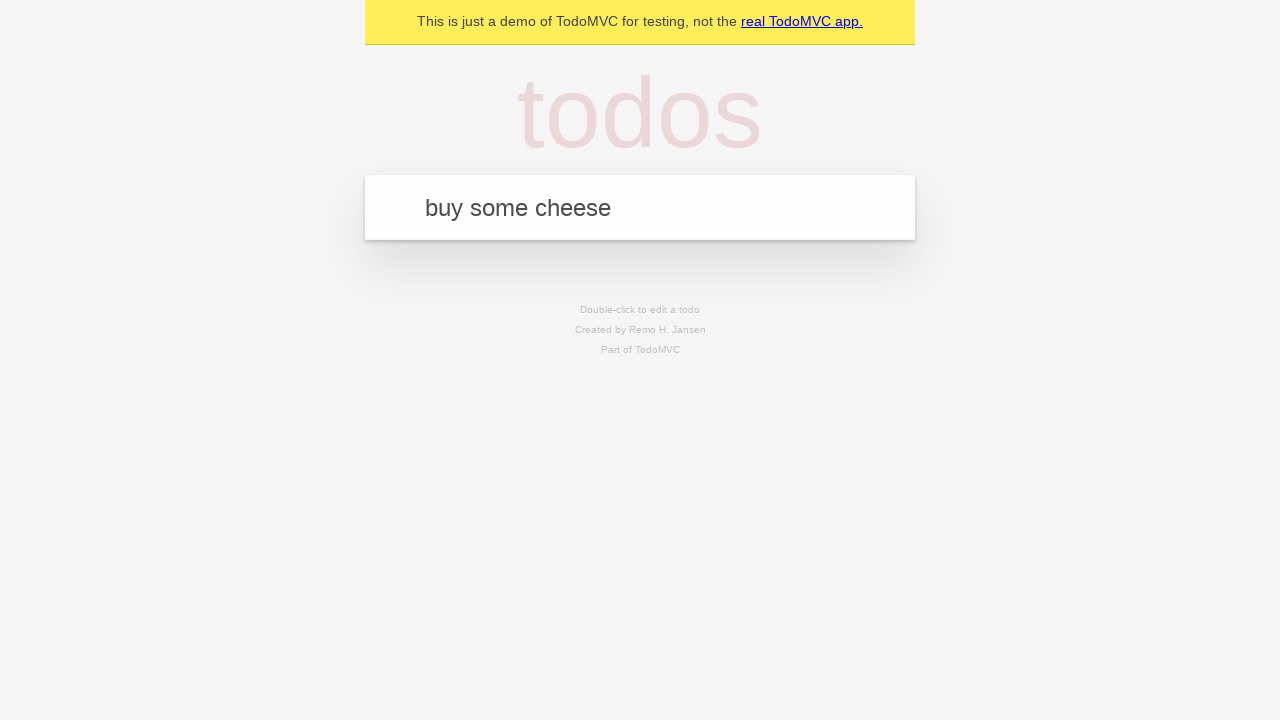

Pressed Enter to create first todo on internal:attr=[placeholder="What needs to be done?"i]
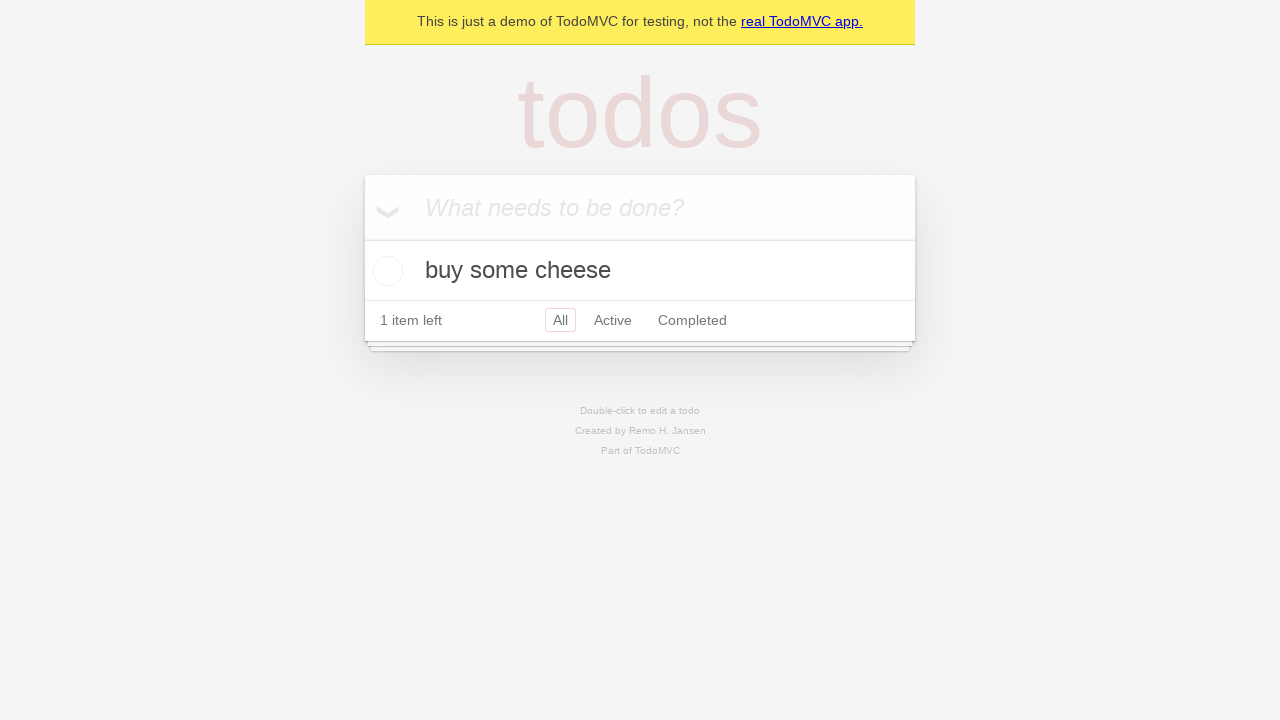

Filled input with second todo 'feed the cat' on internal:attr=[placeholder="What needs to be done?"i]
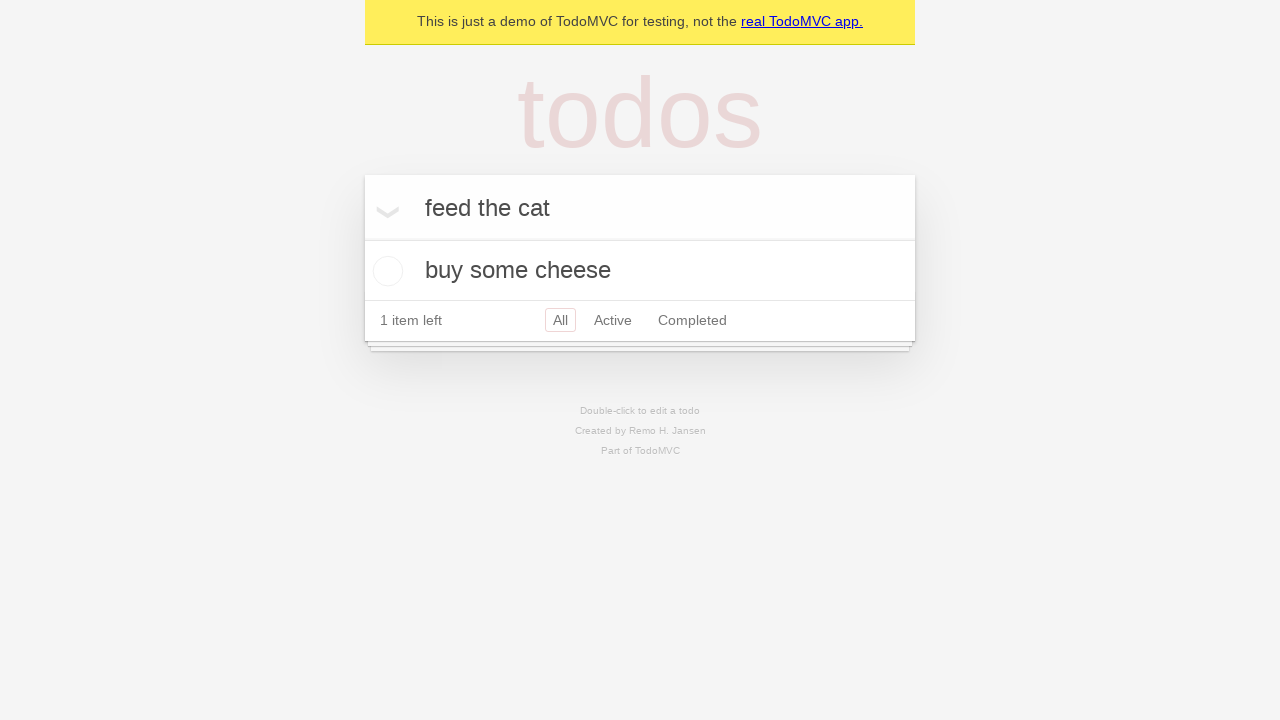

Pressed Enter to create second todo on internal:attr=[placeholder="What needs to be done?"i]
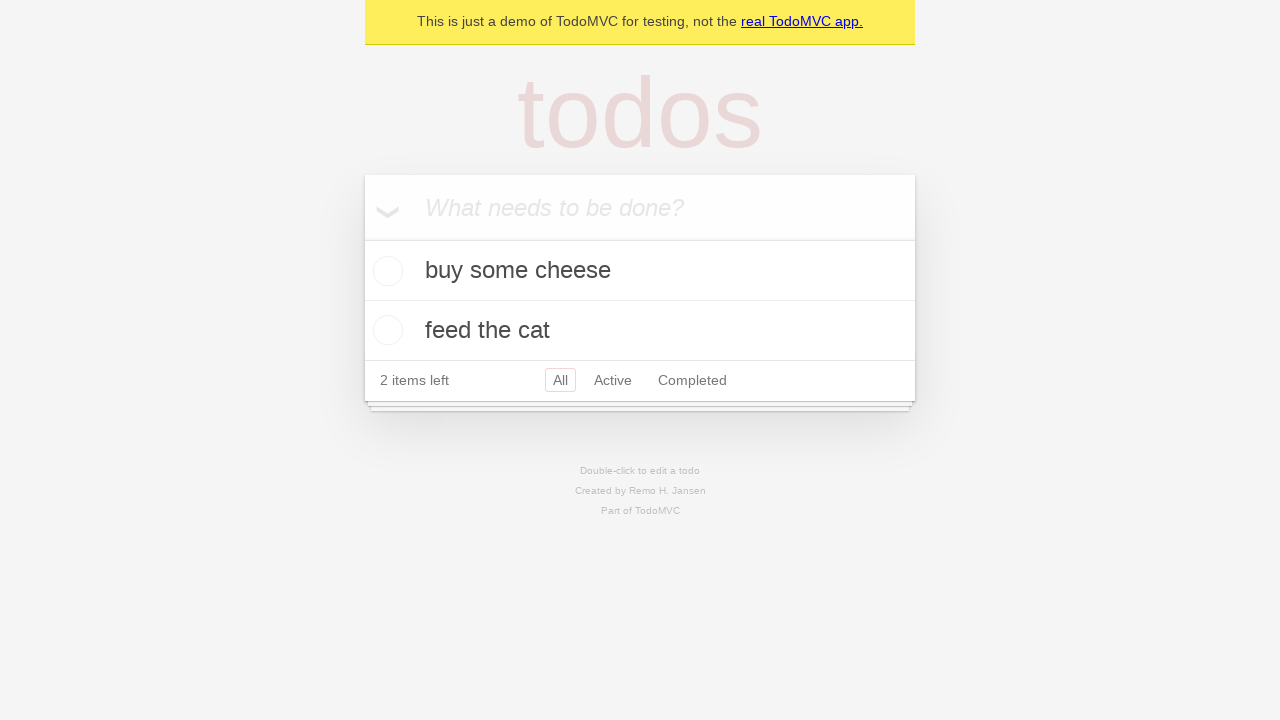

Filled input with third todo 'book a doctors appointment' on internal:attr=[placeholder="What needs to be done?"i]
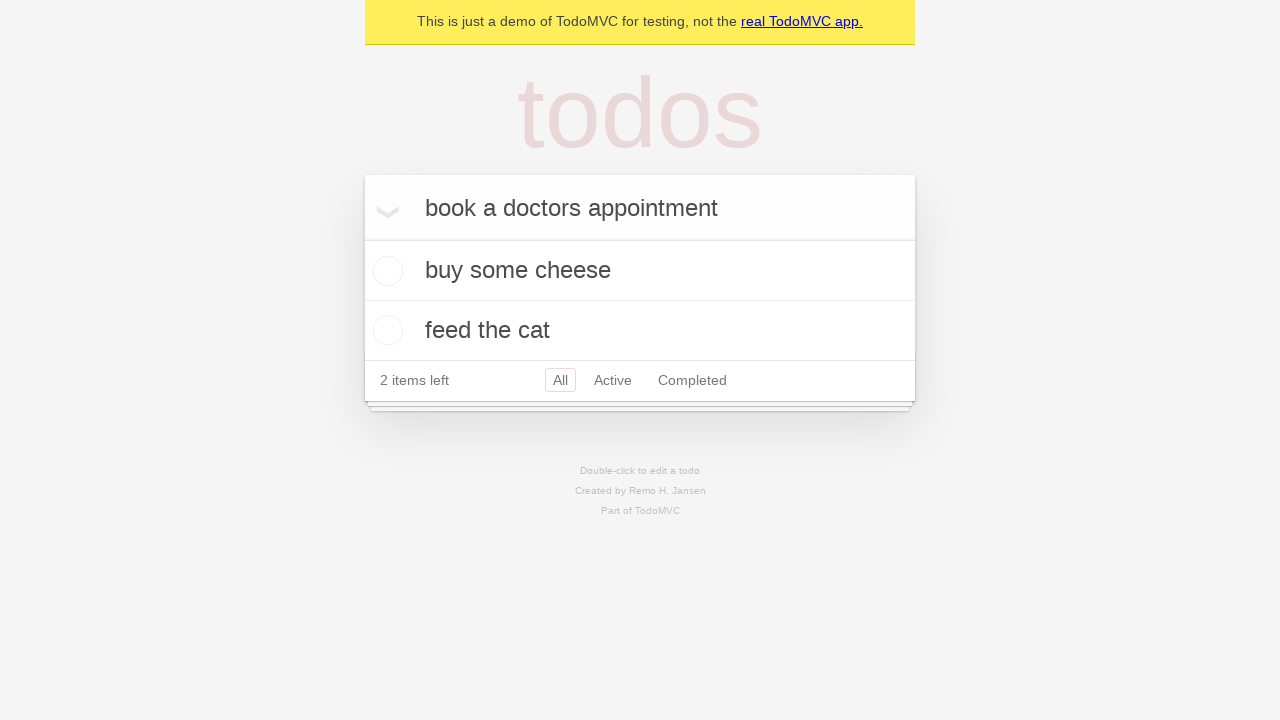

Pressed Enter to create third todo on internal:attr=[placeholder="What needs to be done?"i]
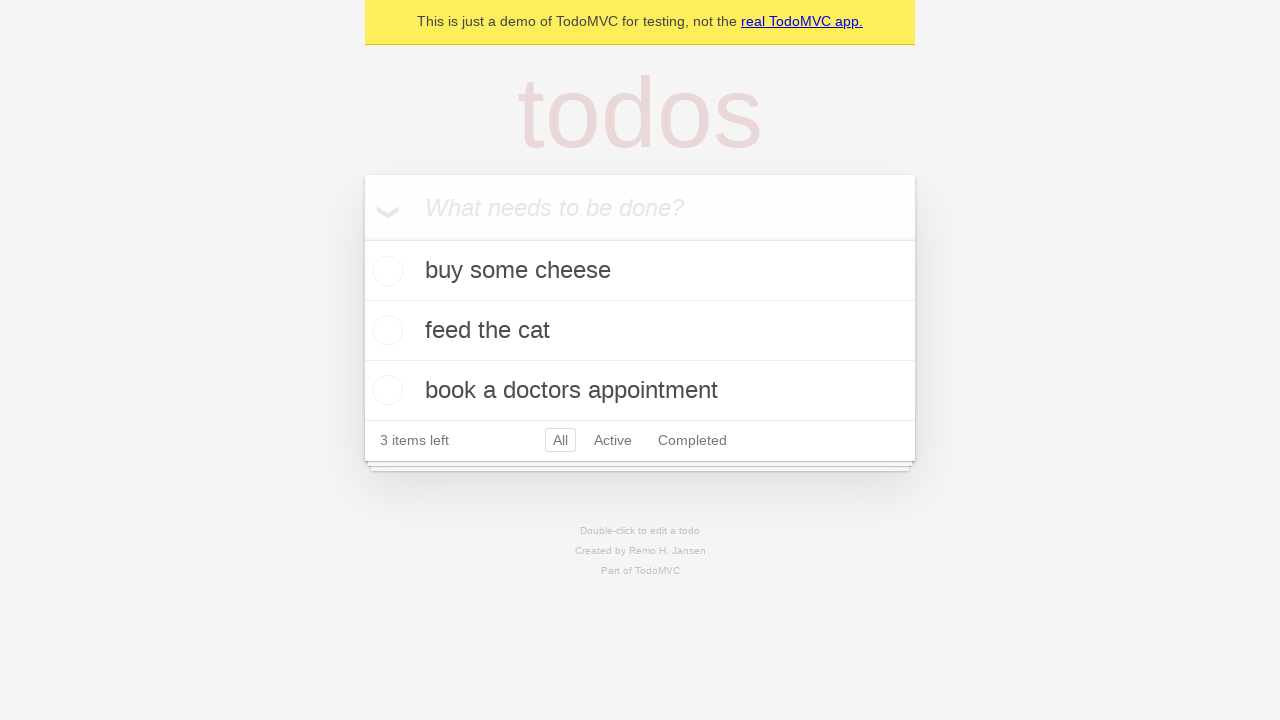

Double-clicked second todo to enter edit mode at (640, 331) on internal:testid=[data-testid="todo-item"s] >> nth=1
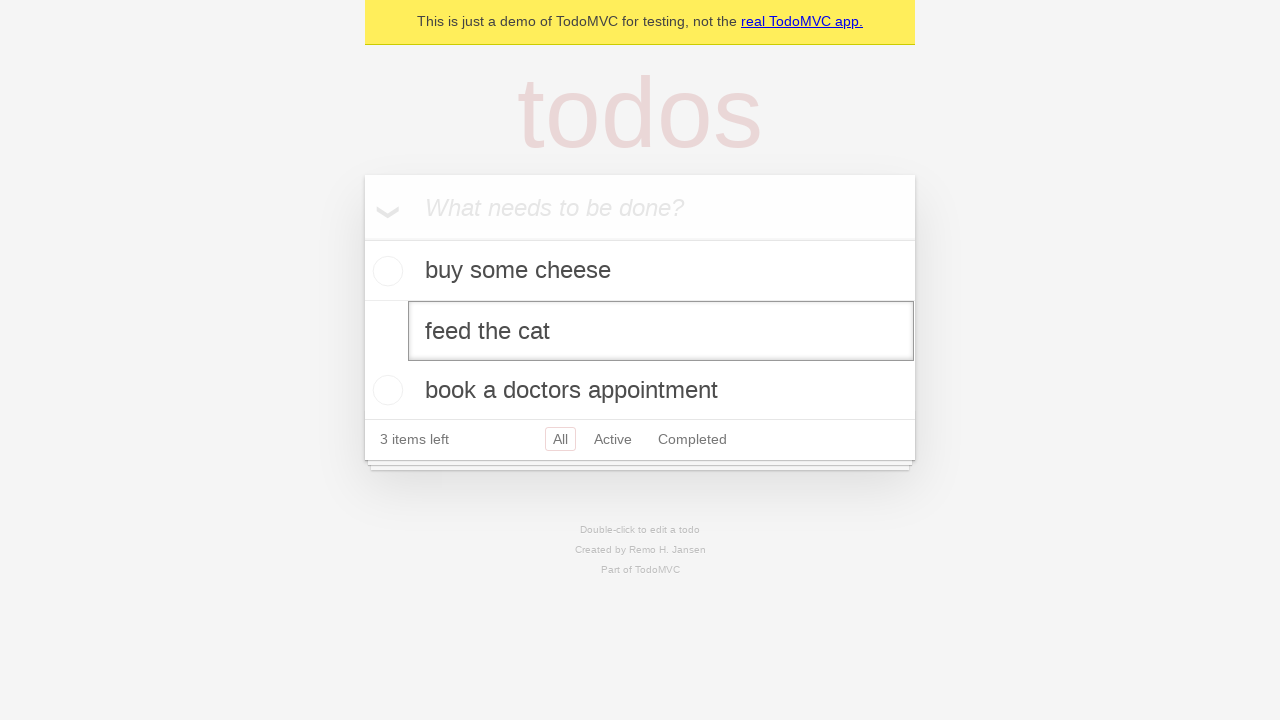

Changed second todo text to 'buy some sausages' in edit mode on internal:testid=[data-testid="todo-item"s] >> nth=1 >> internal:role=textbox[nam
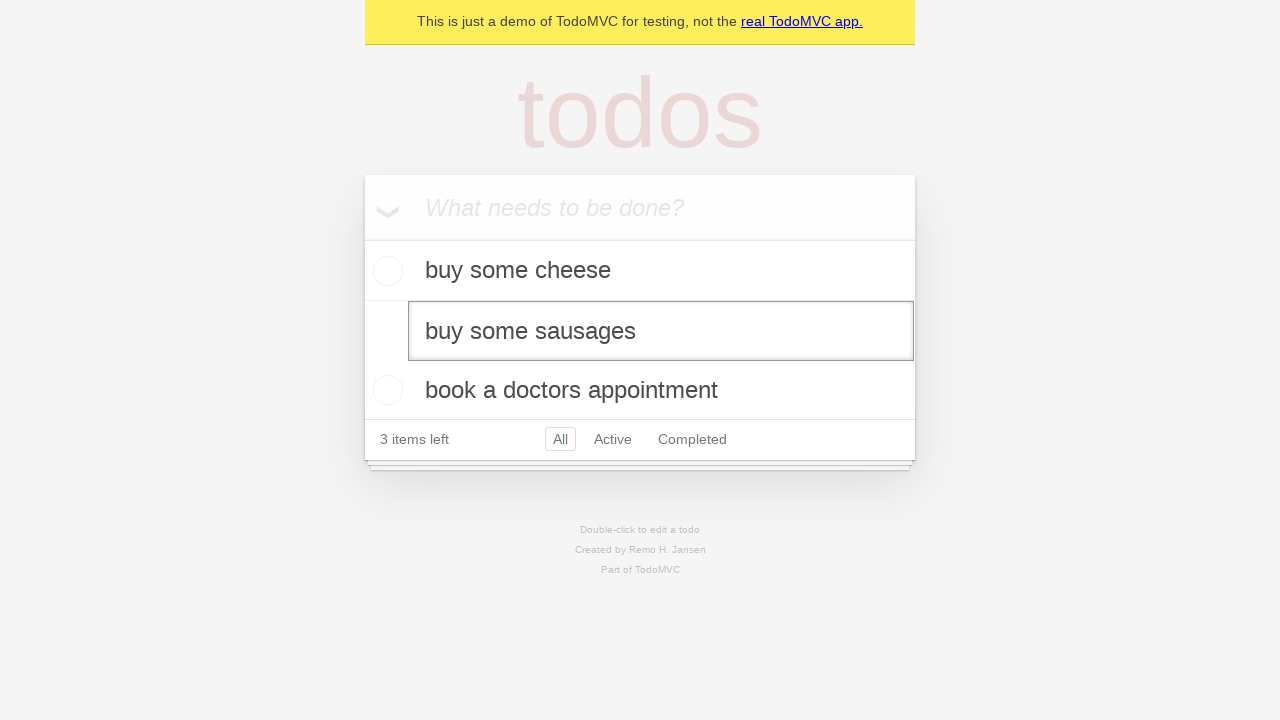

Pressed Escape to cancel edit and revert to original text on internal:testid=[data-testid="todo-item"s] >> nth=1 >> internal:role=textbox[nam
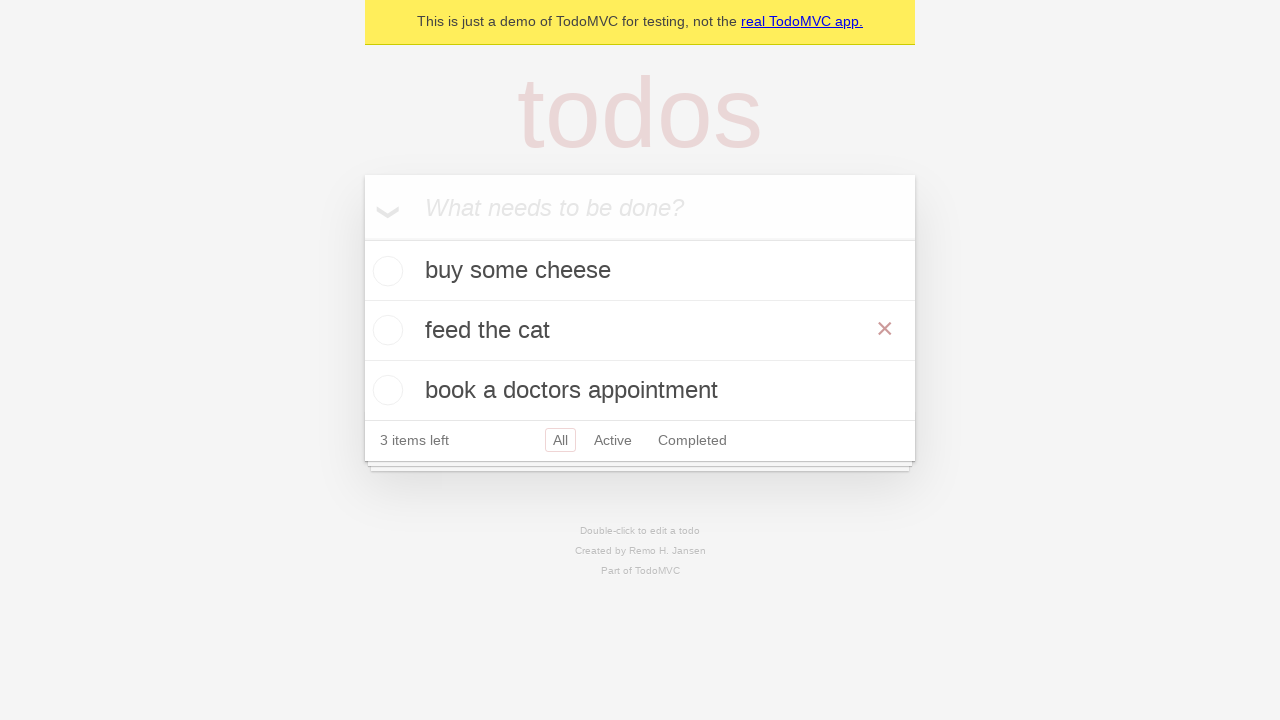

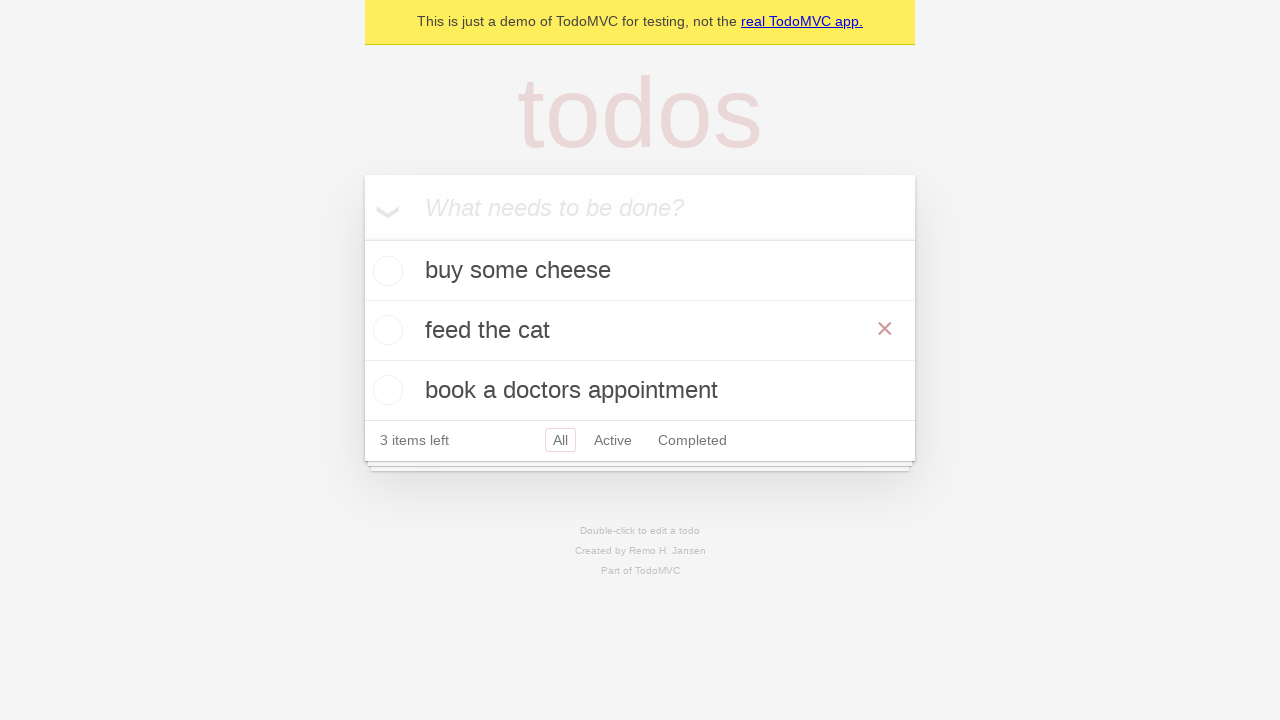